Tests modal dialog functionality by opening and closing both small and large modal dialogs

Starting URL: https://demoqa.com/modal-dialogs

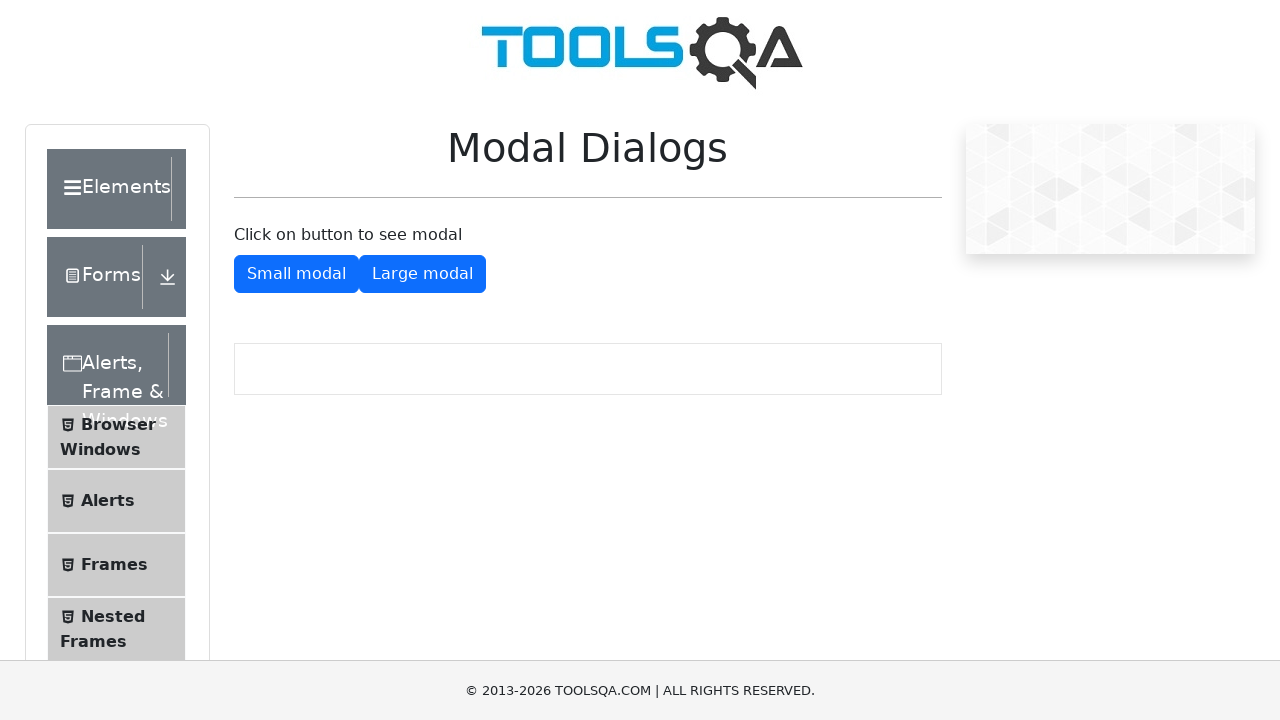

Clicked 'Small modal' button to open small modal dialog at (296, 274) on button:has-text("Small modal")
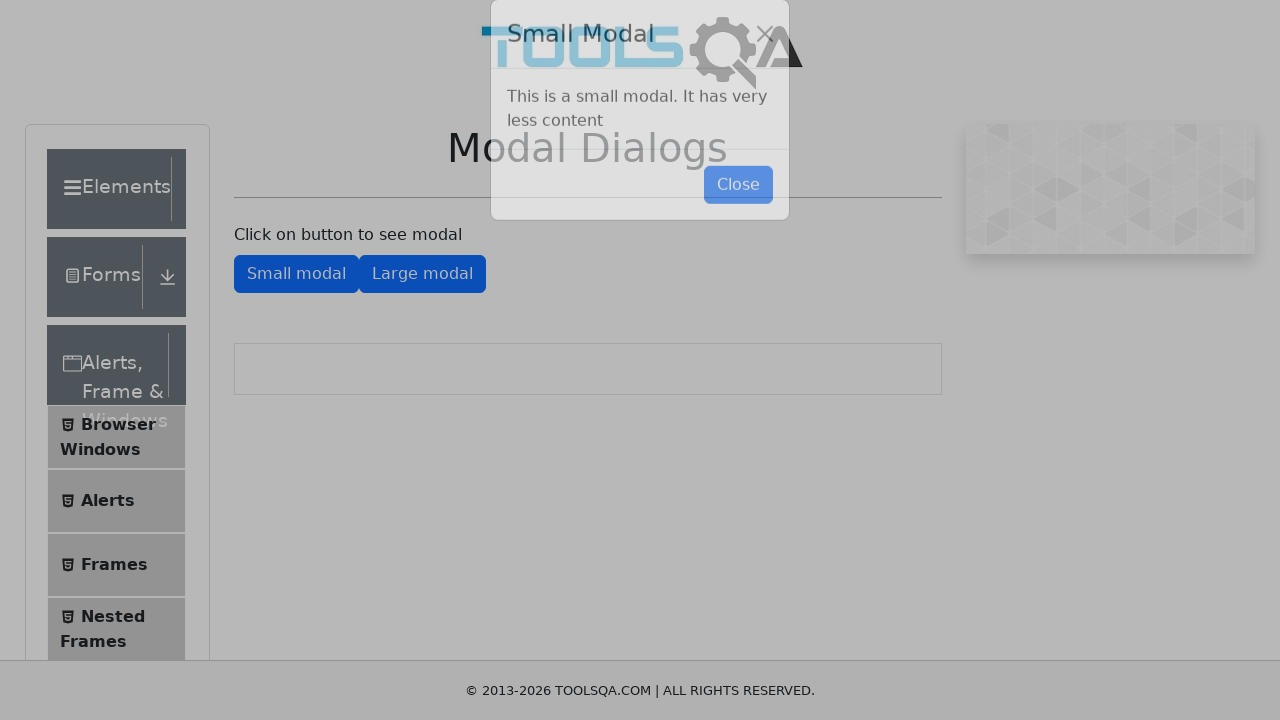

Closed small modal dialog by clicking close button at (738, 214) on #closeSmallModal
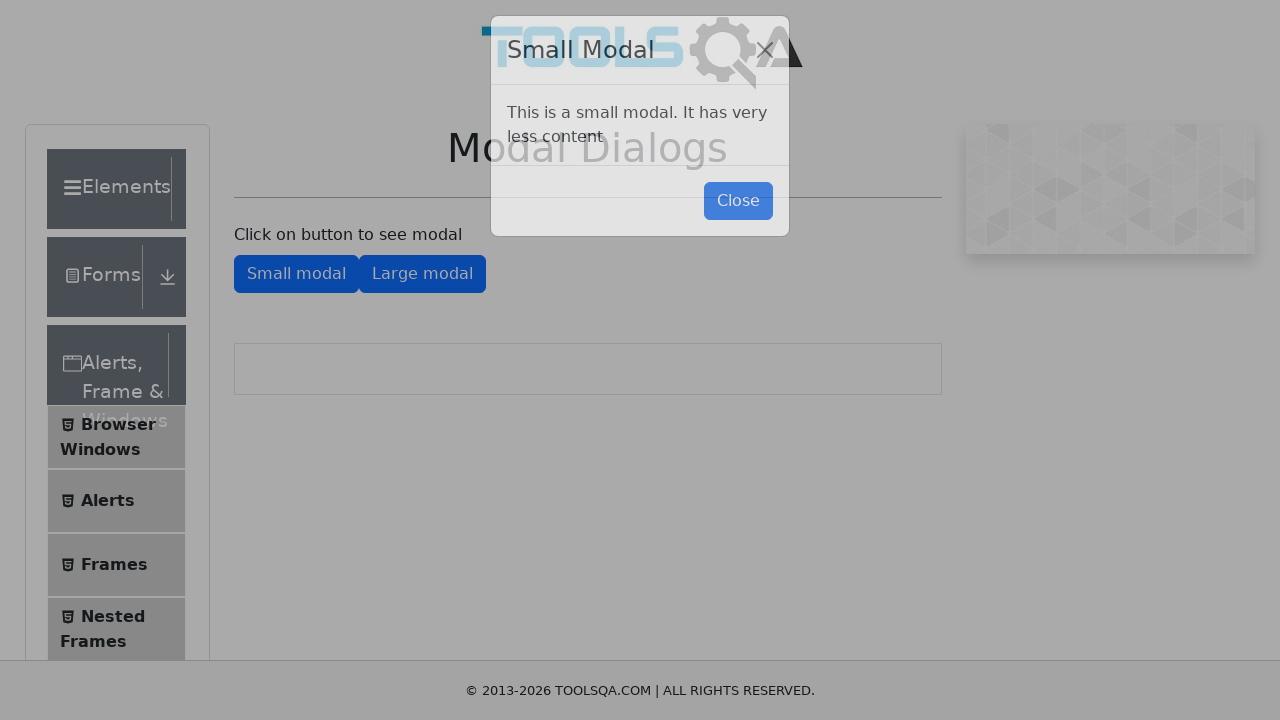

Clicked 'Large modal' button to open large modal dialog at (422, 274) on button:has-text("Large modal")
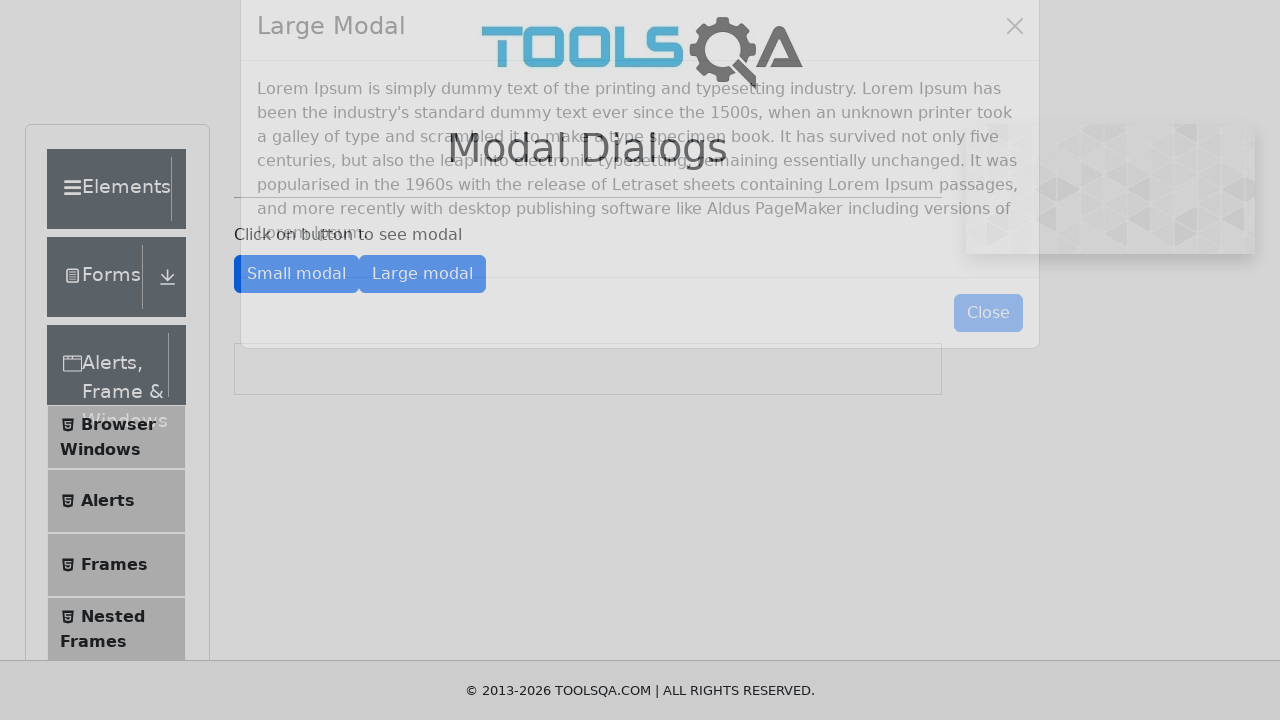

Closed large modal dialog by clicking close button at (988, 350) on #closeLargeModal
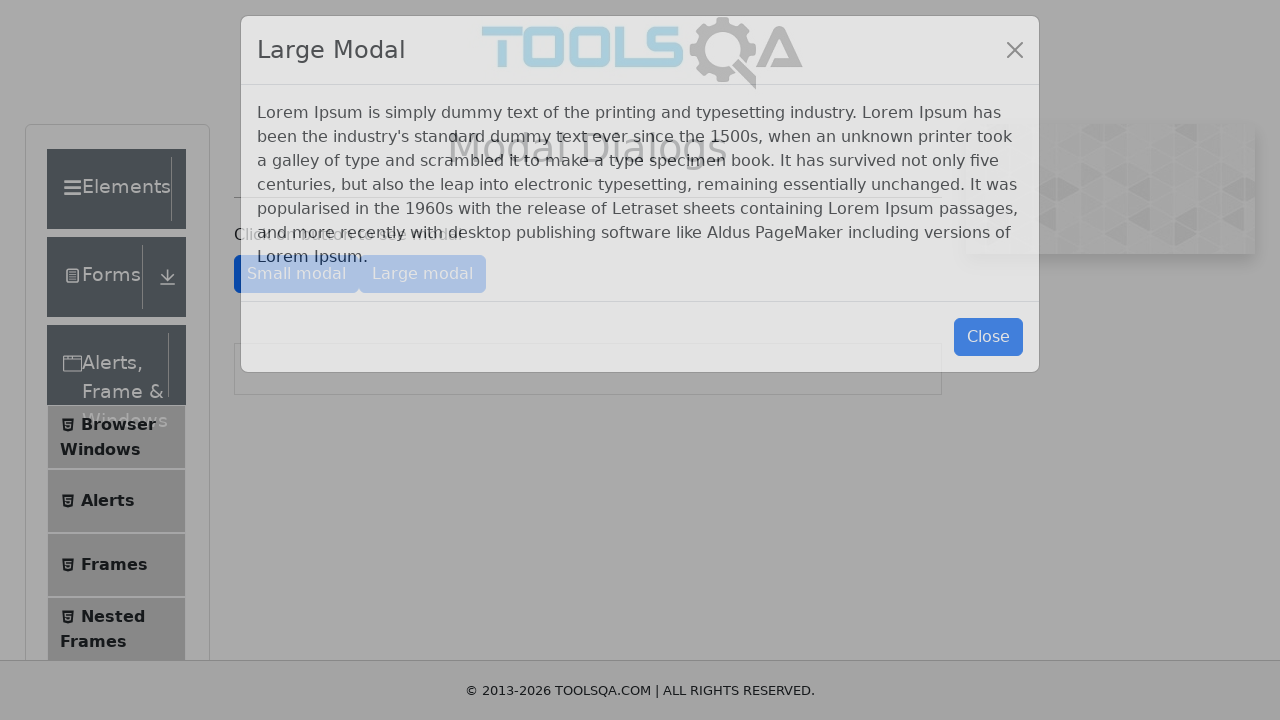

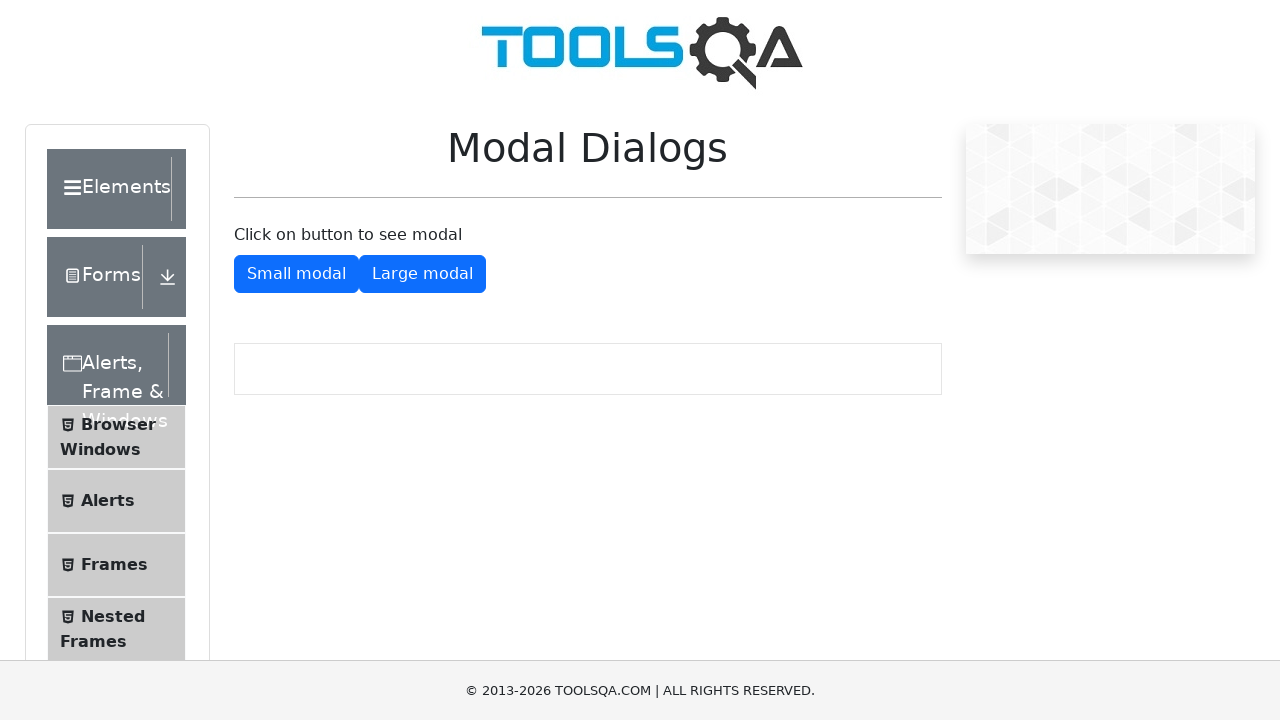